Tests an e-commerce flow by navigating to browse products, selecting the "Selenium" product, and adding it to the cart on an Angular demo application.

Starting URL: https://rahulshettyacademy.com/angularAppdemo/

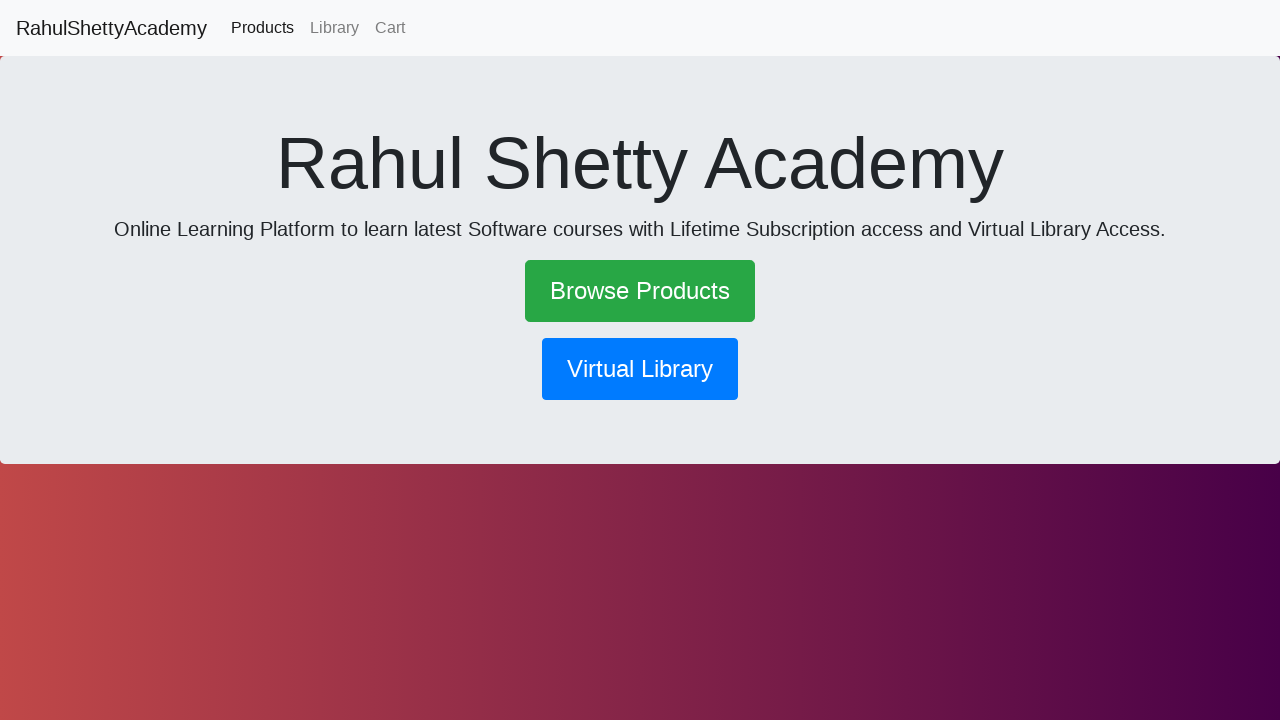

Clicked 'Browse Products' link to navigate to product listing at (640, 291) on text=Browse Products
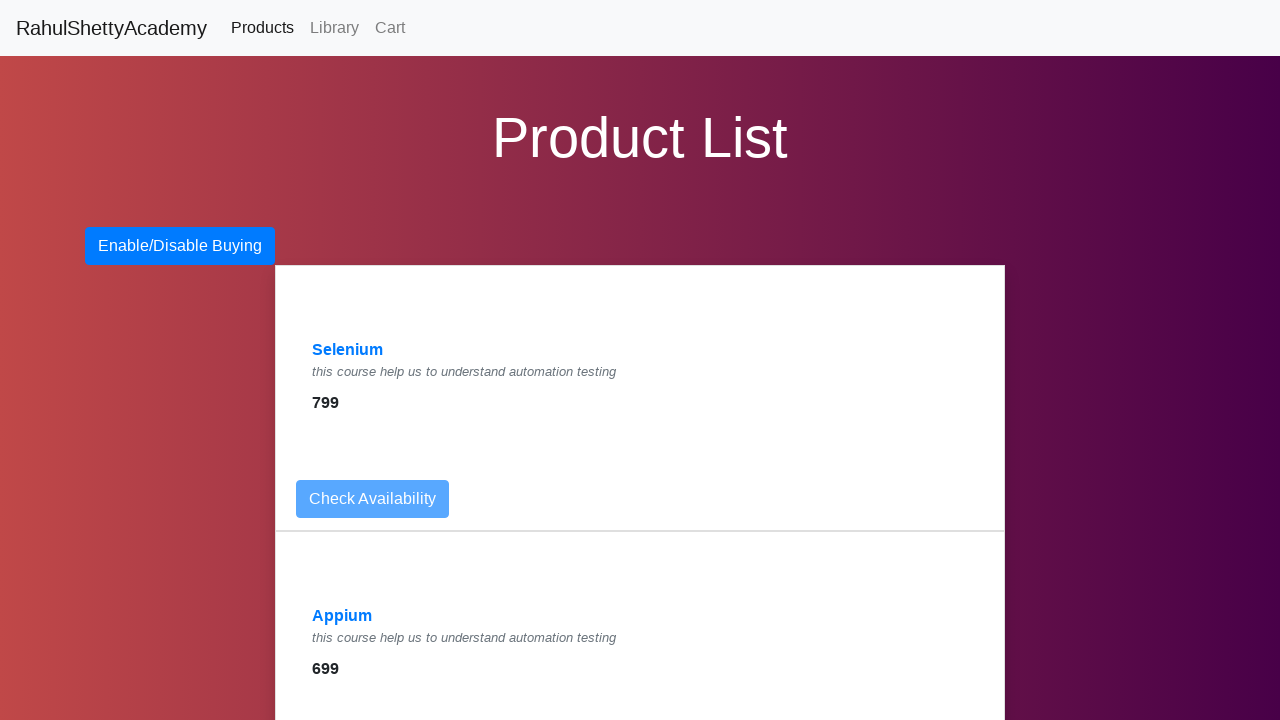

Clicked 'Selenium' product to view product details at (348, 350) on text=Selenium
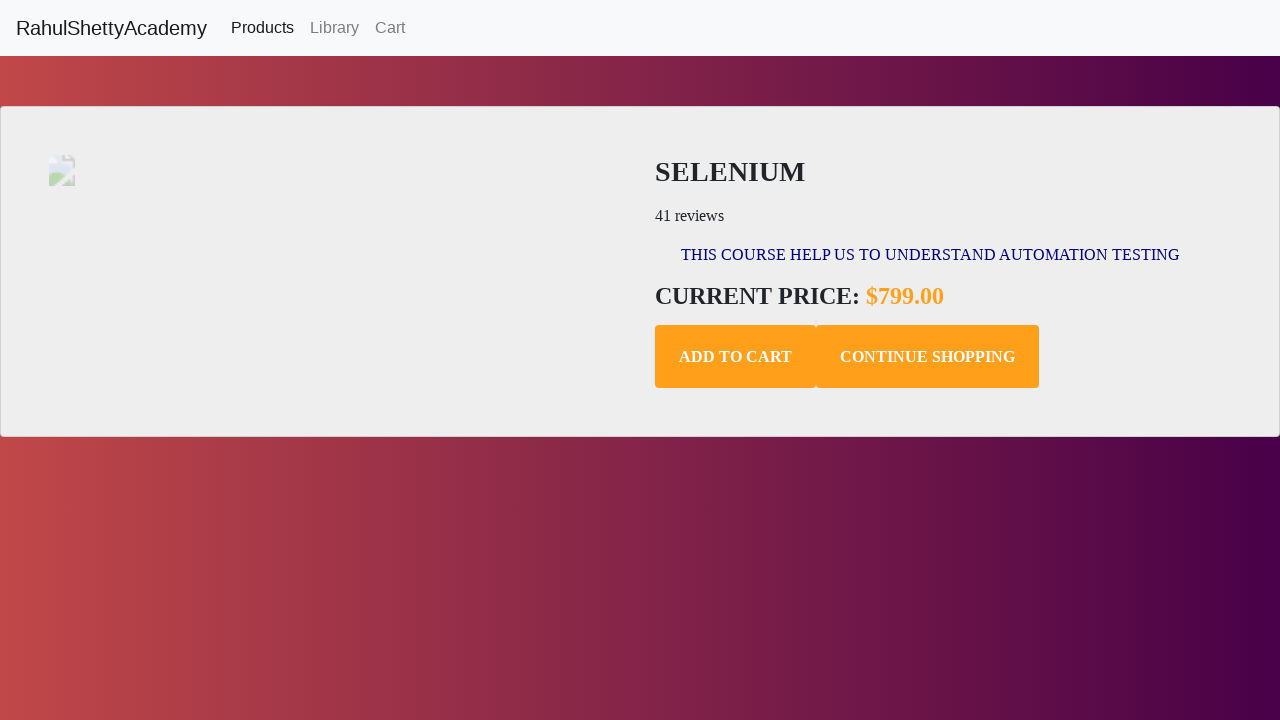

Clicked 'Add to Cart' button to add Selenium product to cart at (736, 357) on .add-to-cart
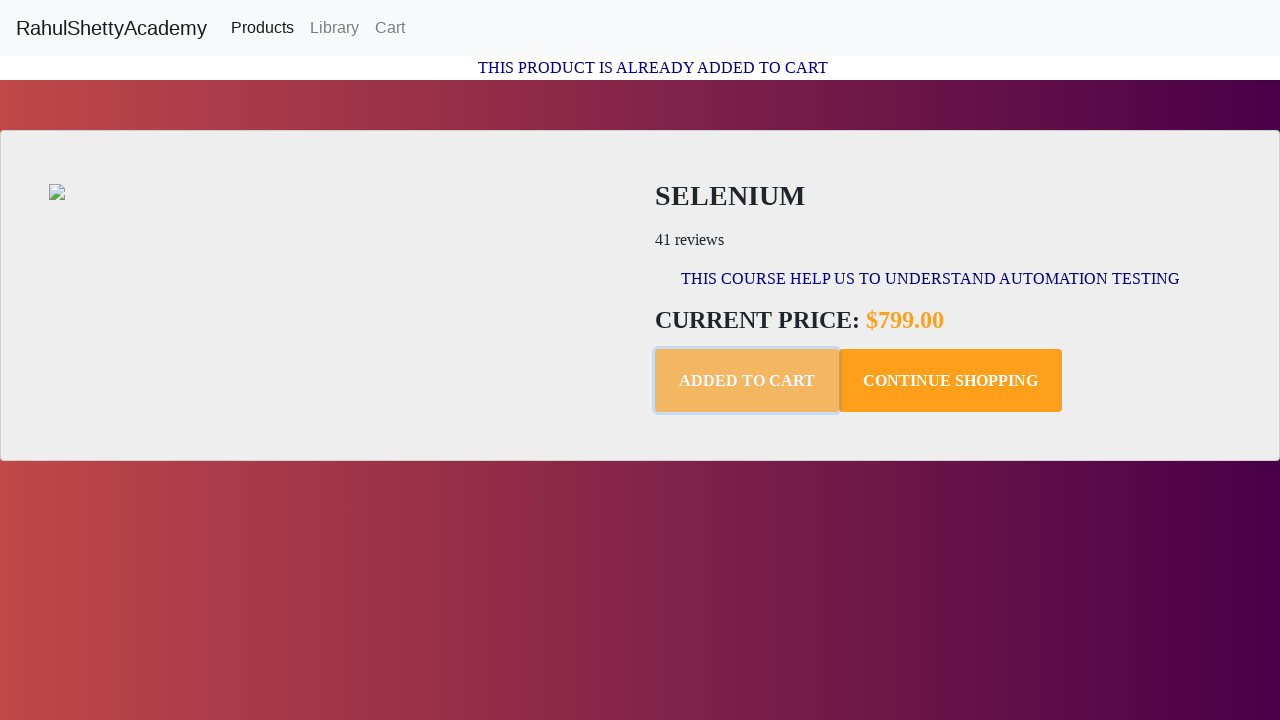

Cart confirmation message appeared
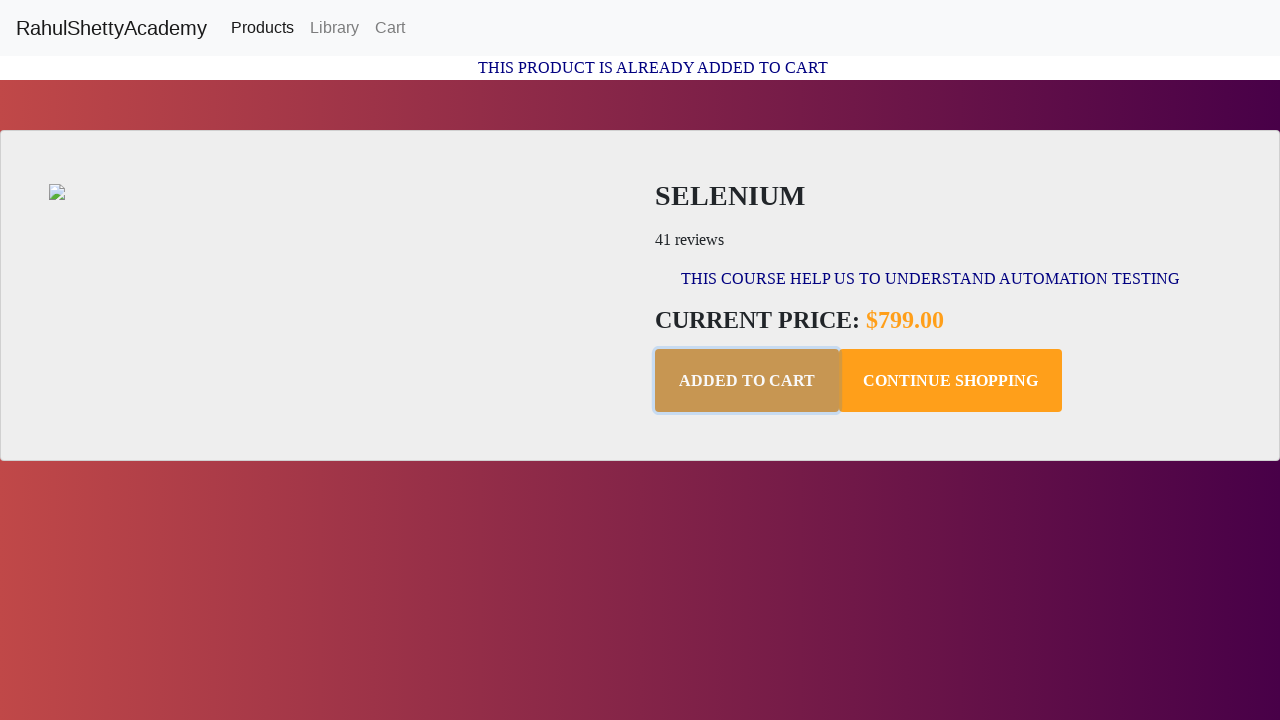

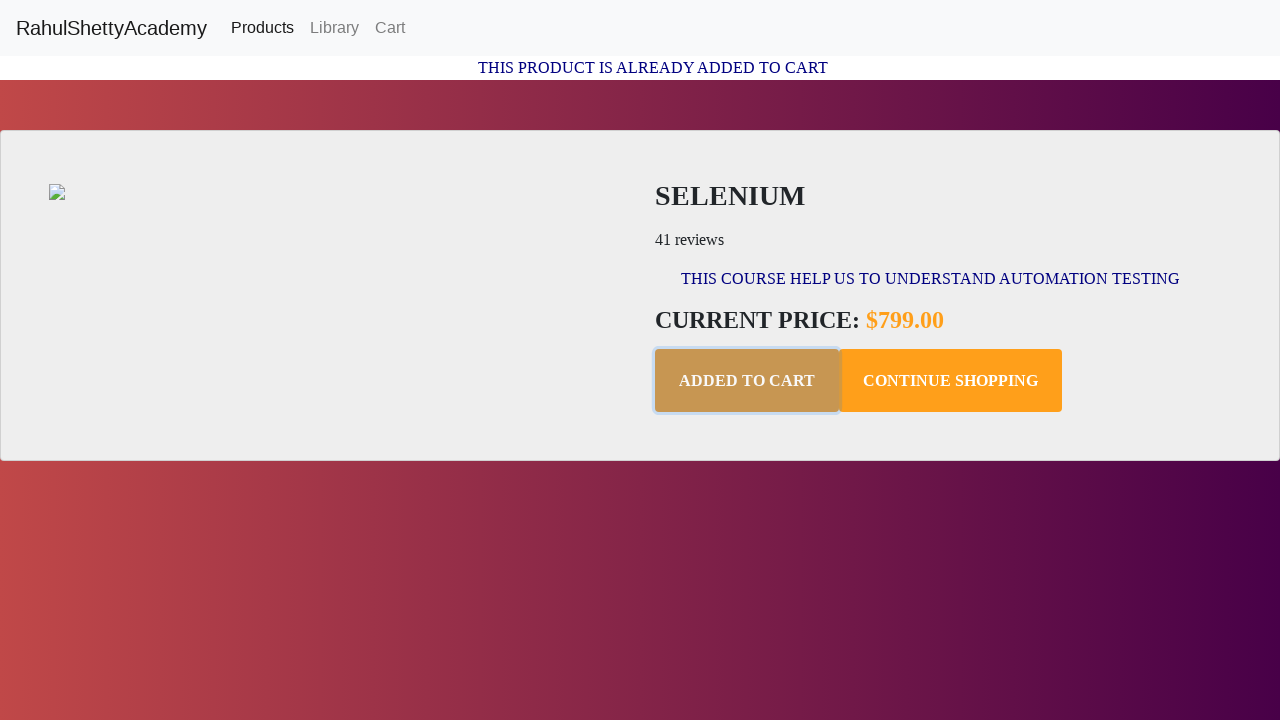